Tests GreenKart checkout flow by searching for products, adding Cashews to cart, and proceeding through checkout to place order

Starting URL: https://rahulshettyacademy.com/seleniumPractise/#/

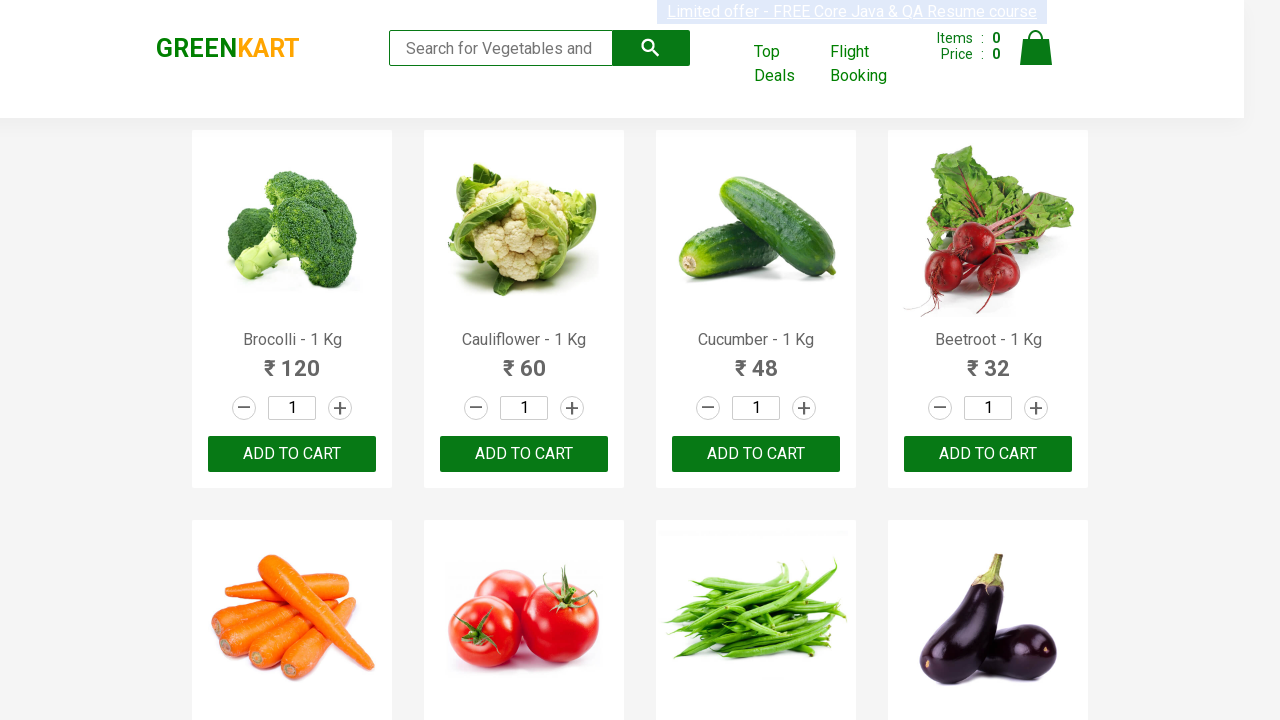

Typed 'ca' in search box to find products on .search-keyword
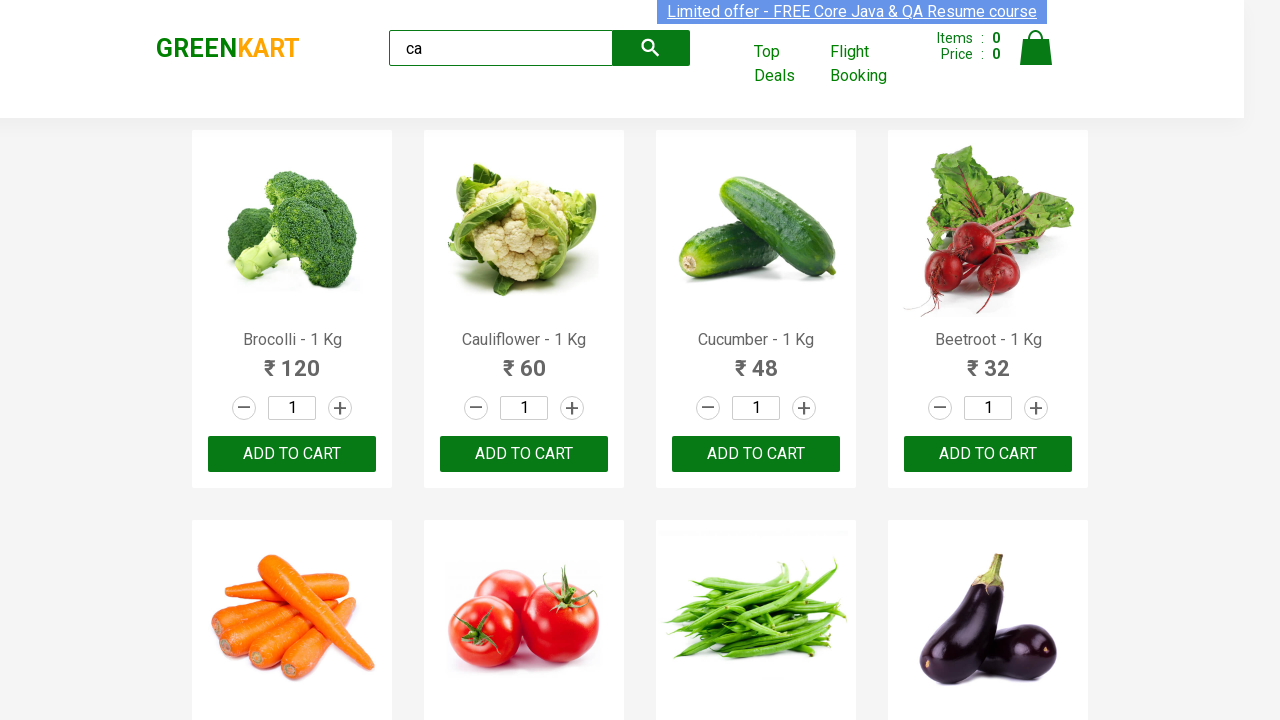

Waited for products to load
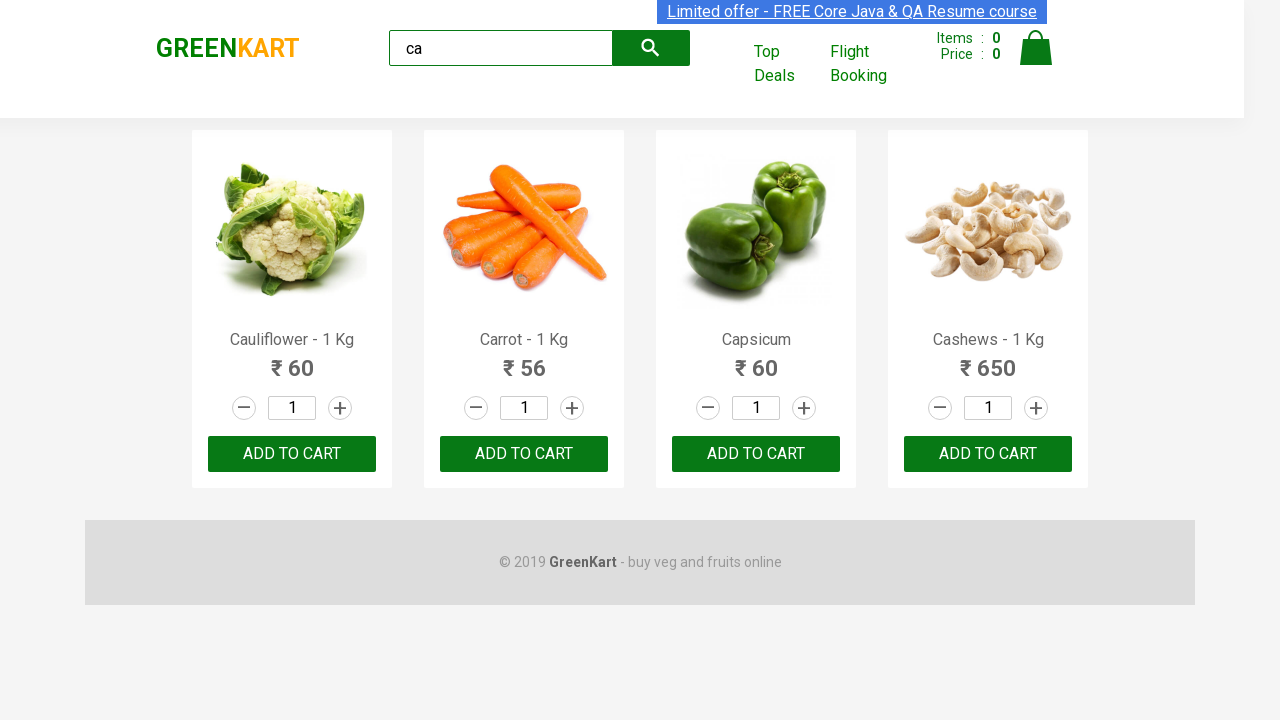

Retrieved list of products from search results
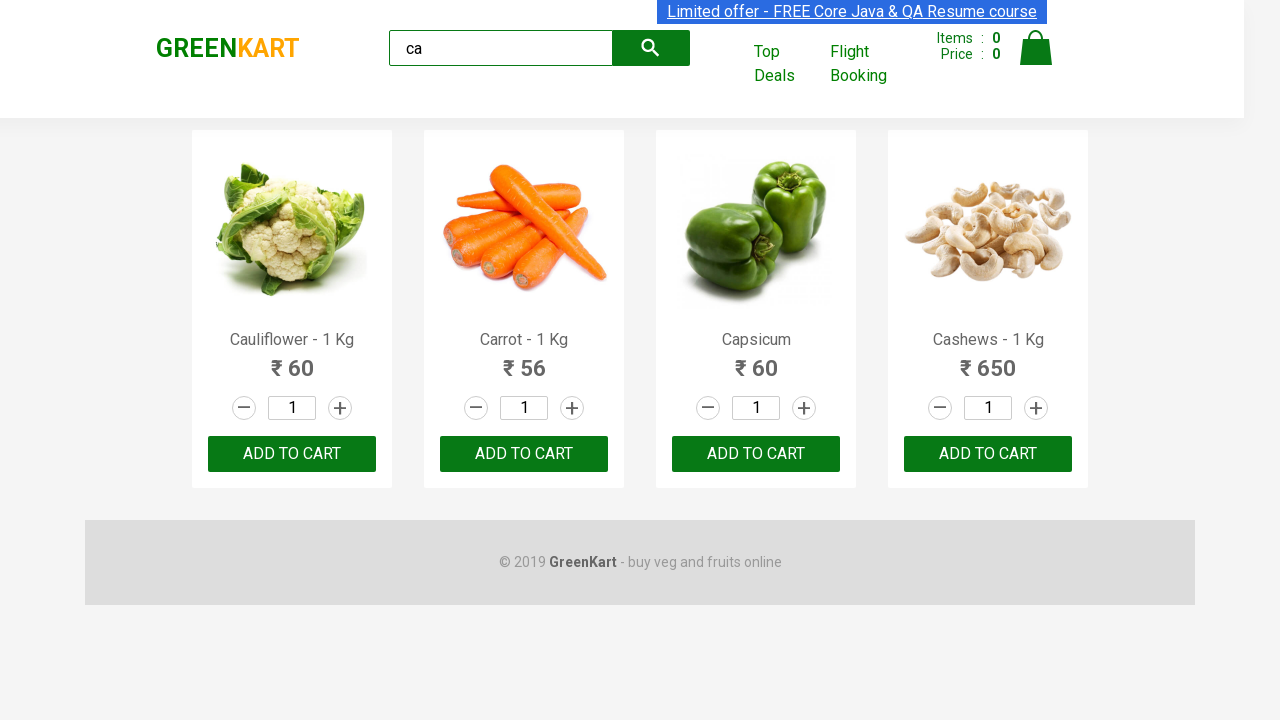

Retrieved product name: Cauliflower - 1 Kg
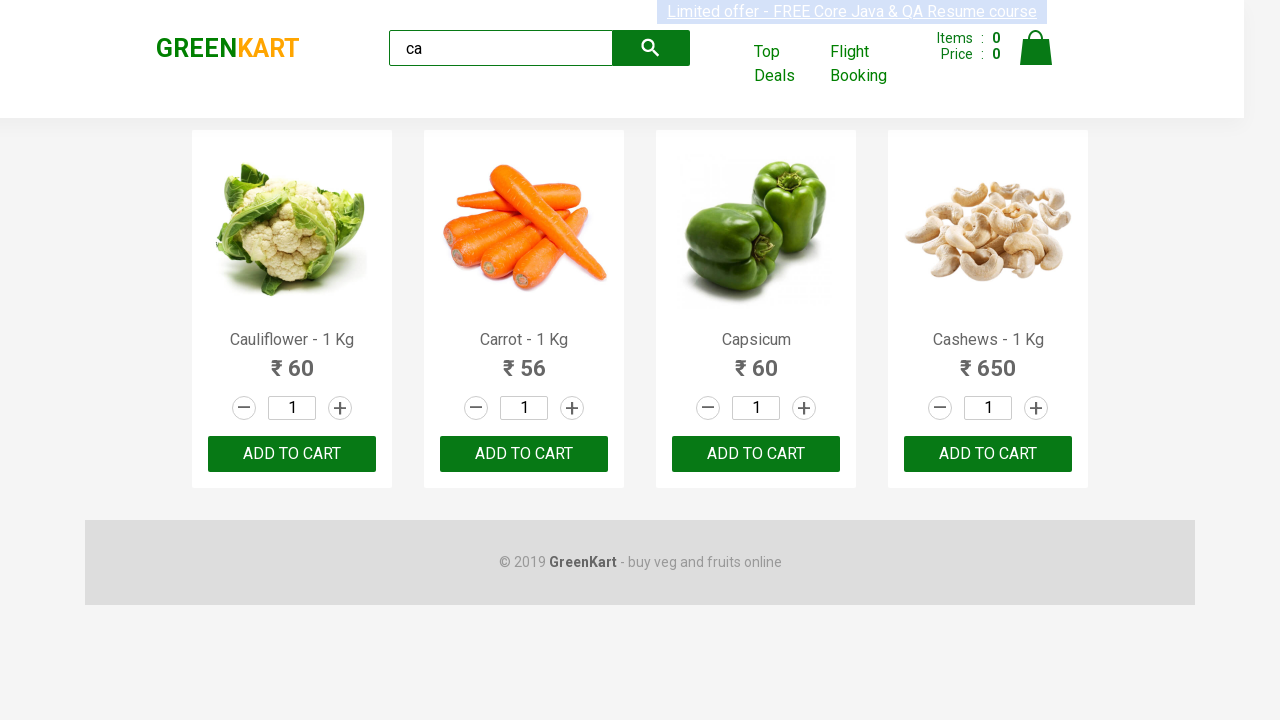

Retrieved product name: Carrot - 1 Kg
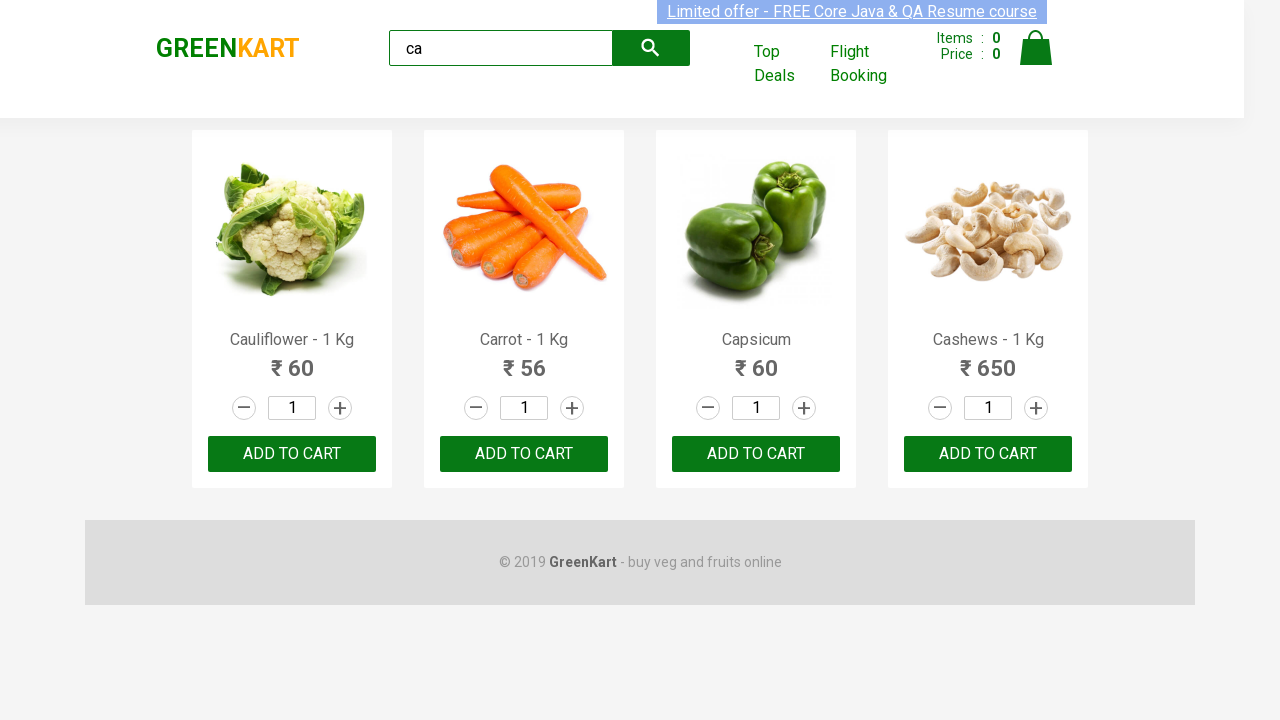

Retrieved product name: Capsicum
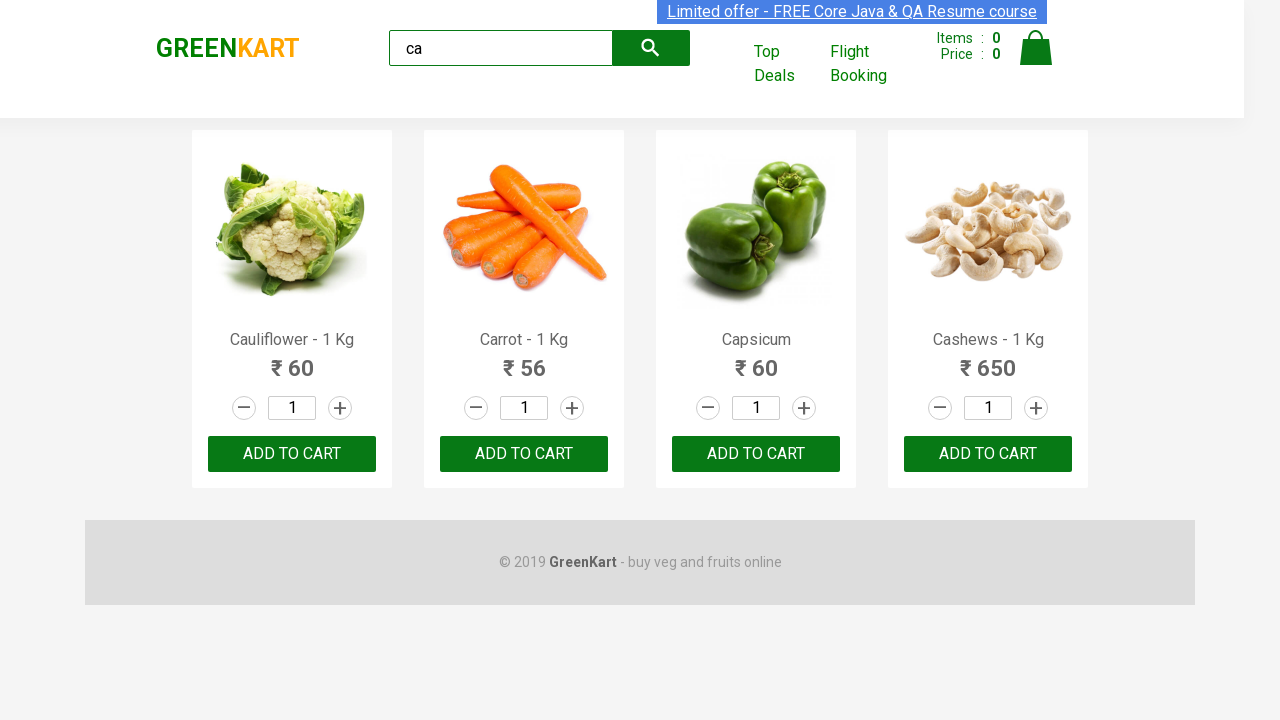

Retrieved product name: Cashews - 1 Kg
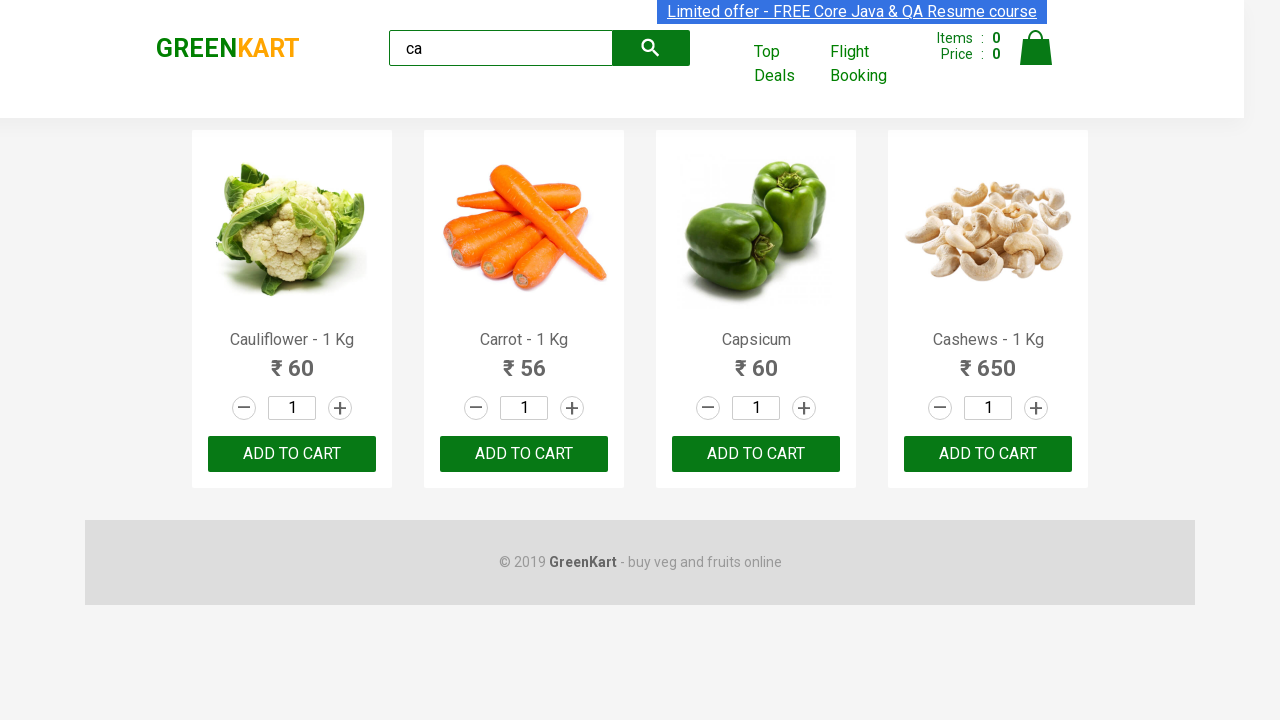

Clicked Add to Cart button for Cashews product at (988, 454) on .products .product >> nth=3 >> button
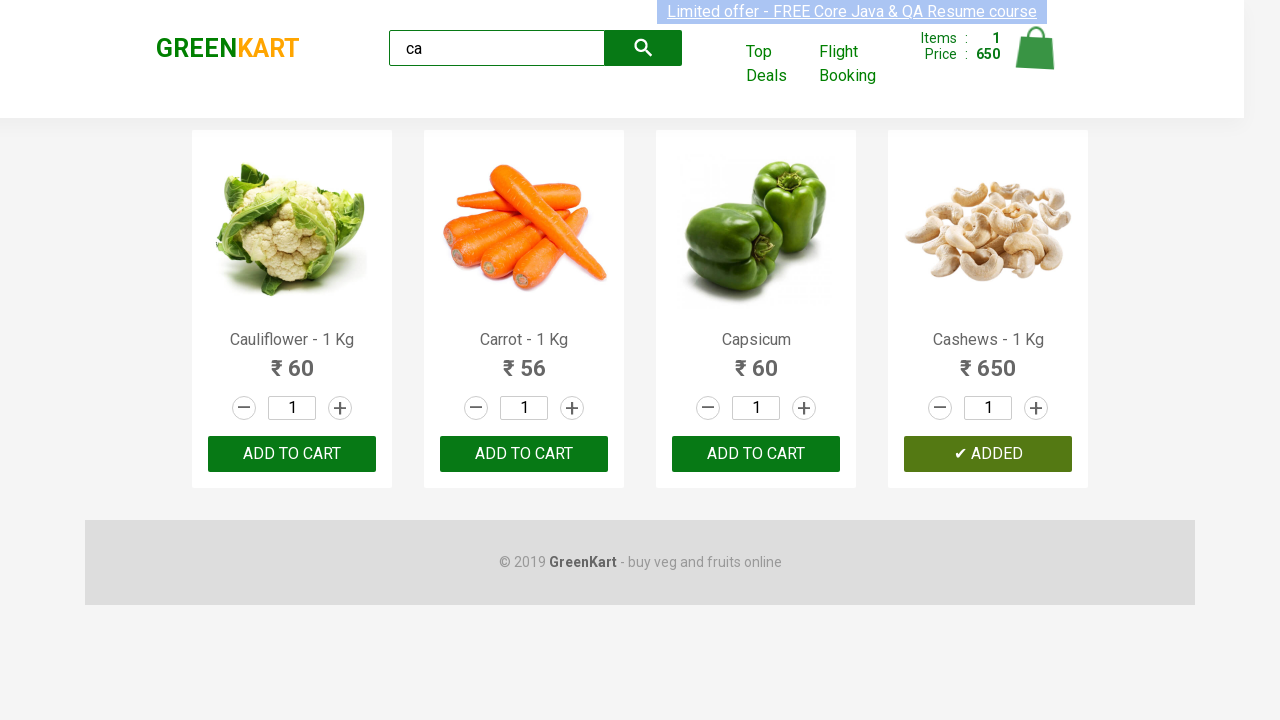

Clicked cart icon to view cart at (1036, 48) on .cart-icon > img
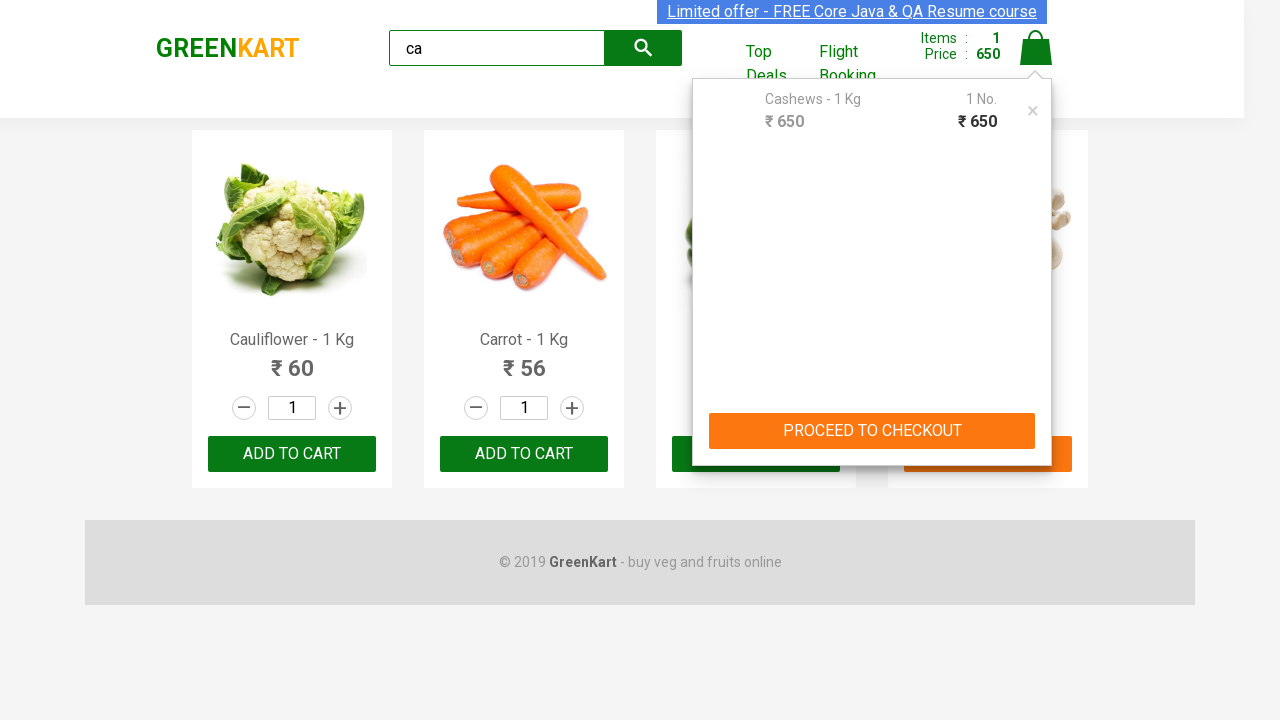

Clicked PROCEED TO CHECKOUT button at (872, 431) on text=PROCEED TO CHECKOUT
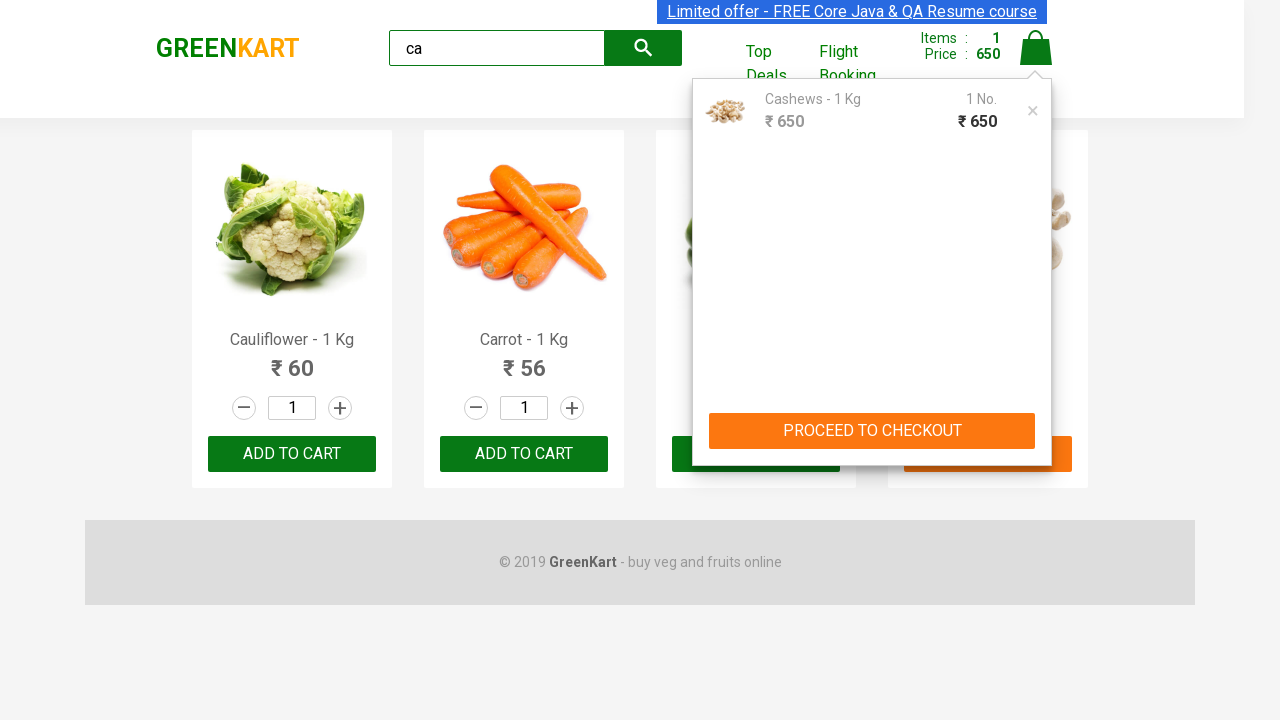

Clicked Place Order button to complete checkout at (1036, 420) on text=Place Order
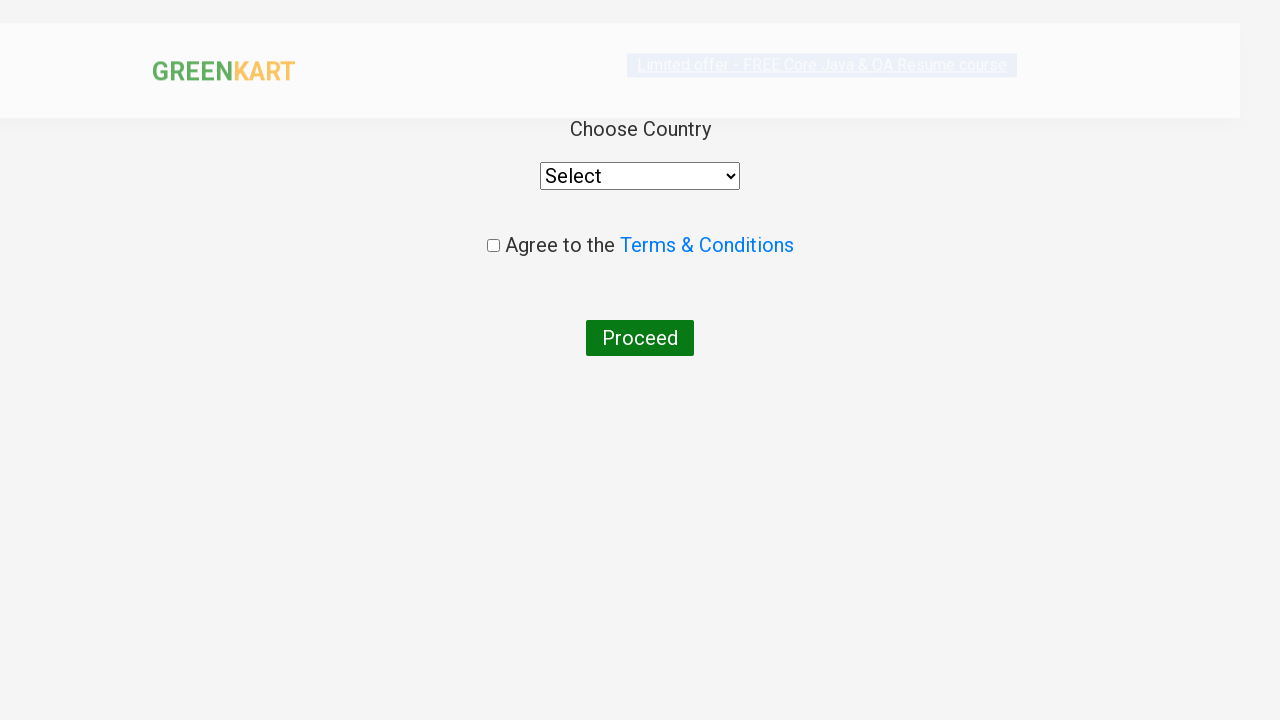

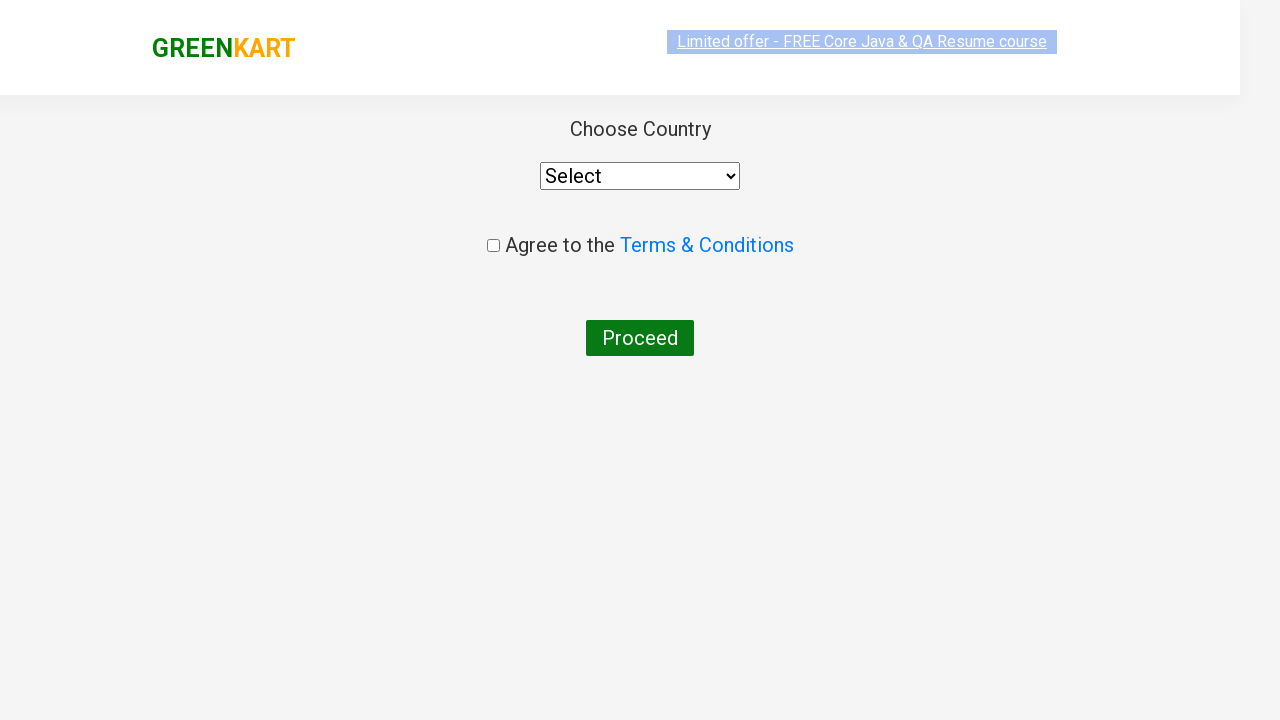